Verifies that a feedback form page loads with all input fields empty, checkboxes unchecked, and checks the Send button styling

Starting URL: https://kristinek.github.io/site/tasks/provide_feedback

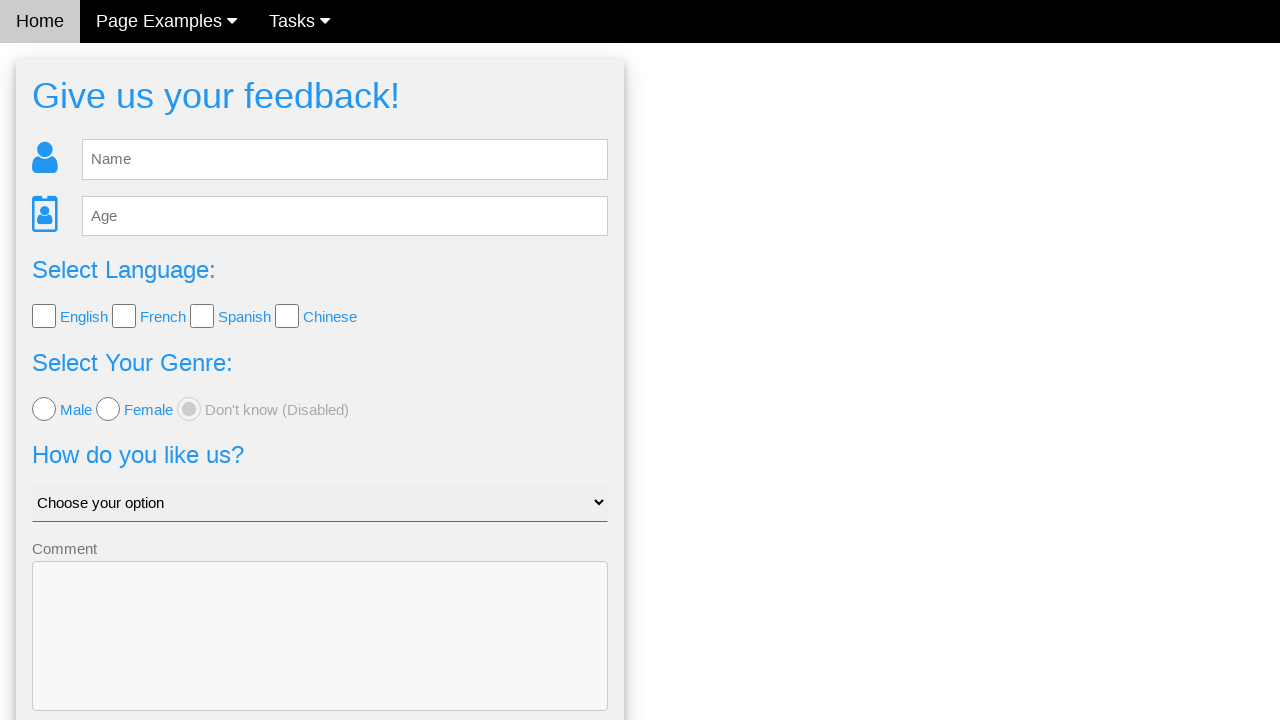

Waited for feedback form to load
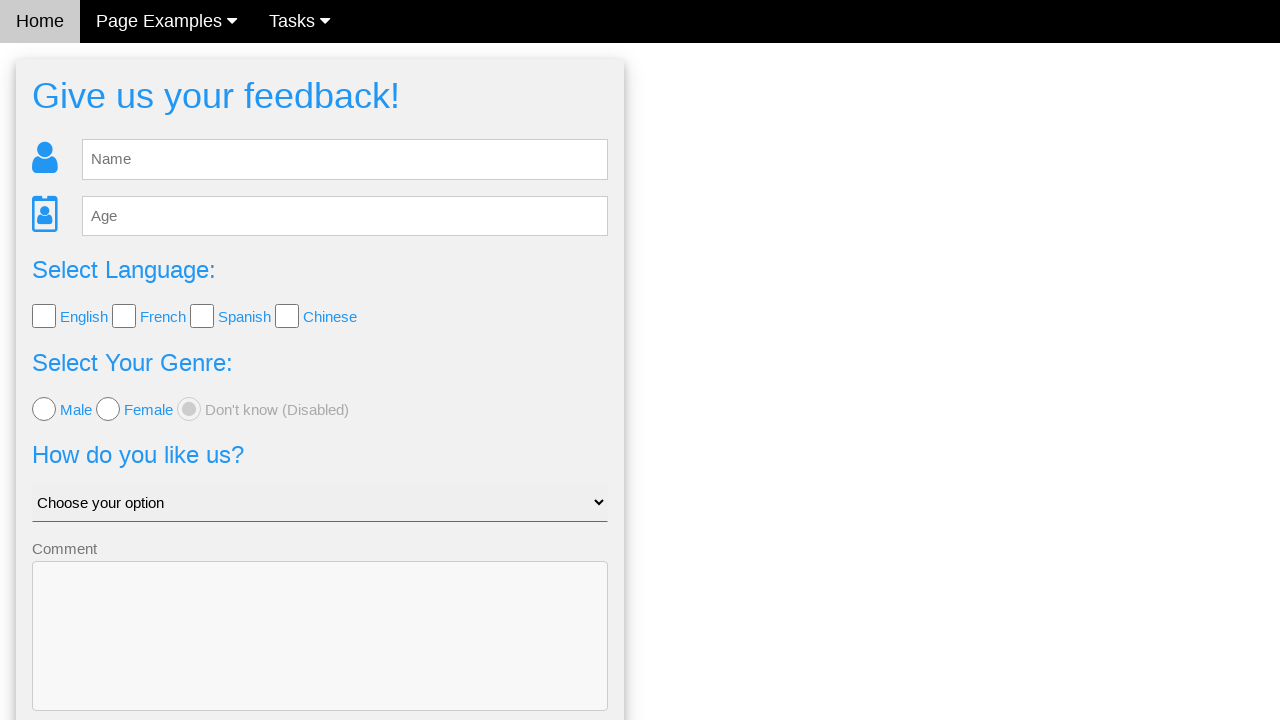

Verified all 1 text input fields are empty
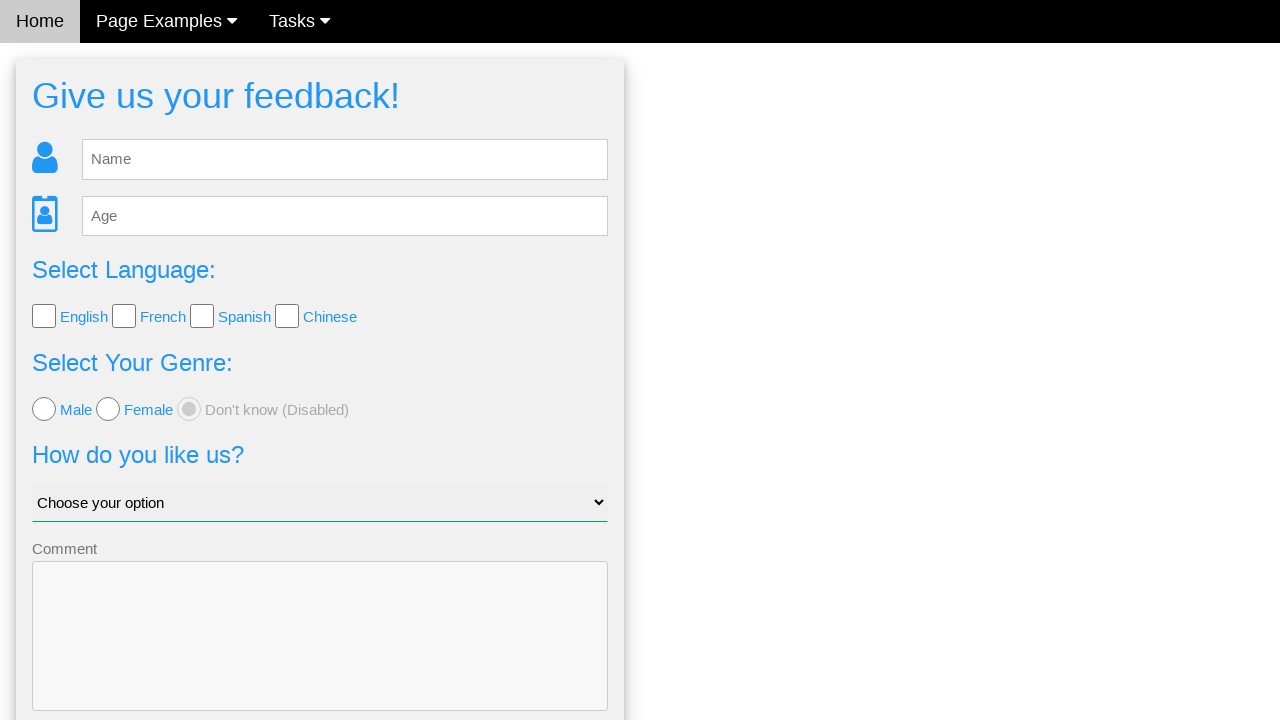

Verified all 4 checkboxes are unchecked
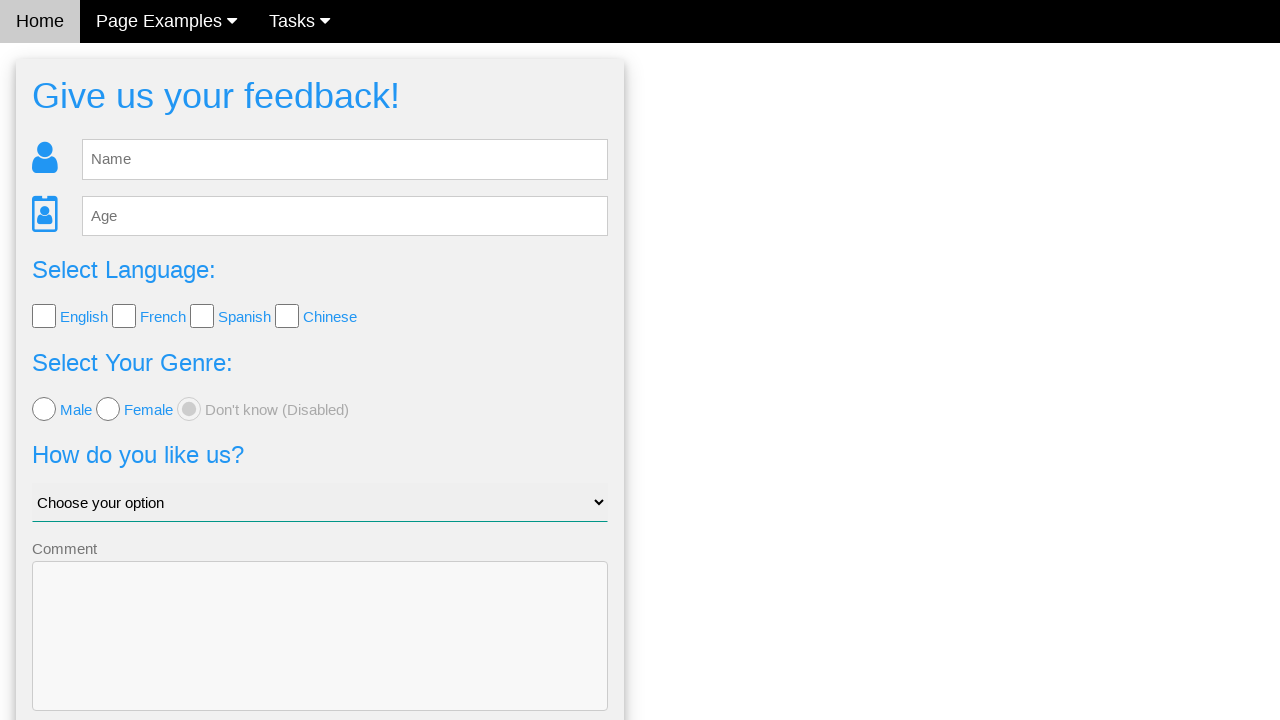

Selected 'Good' from the feedback rating dropdown on #like_us
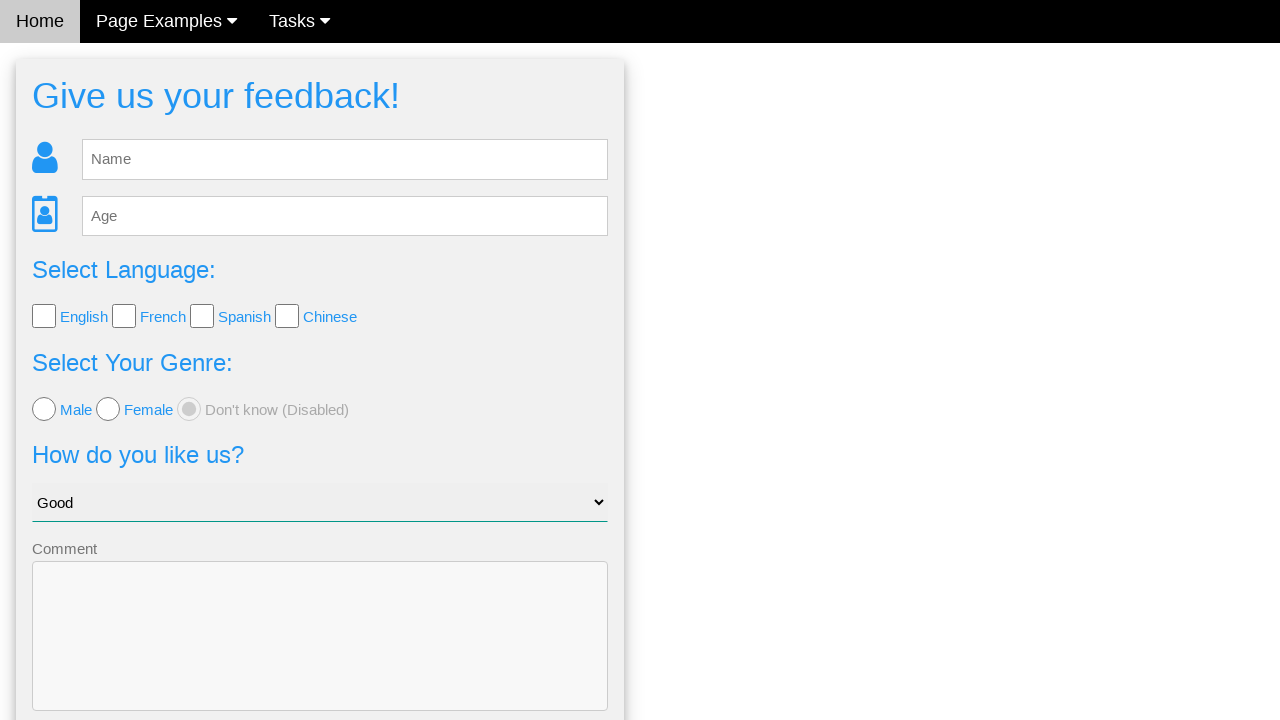

Verified Send button is present and styled correctly
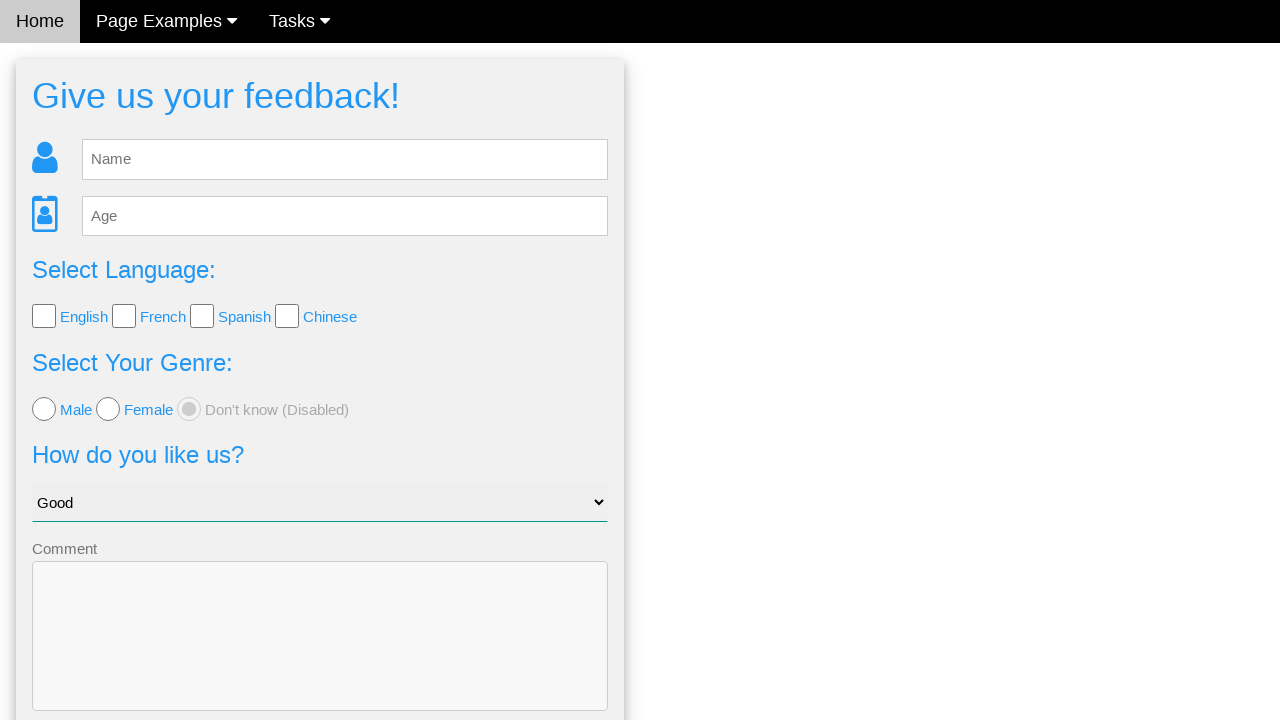

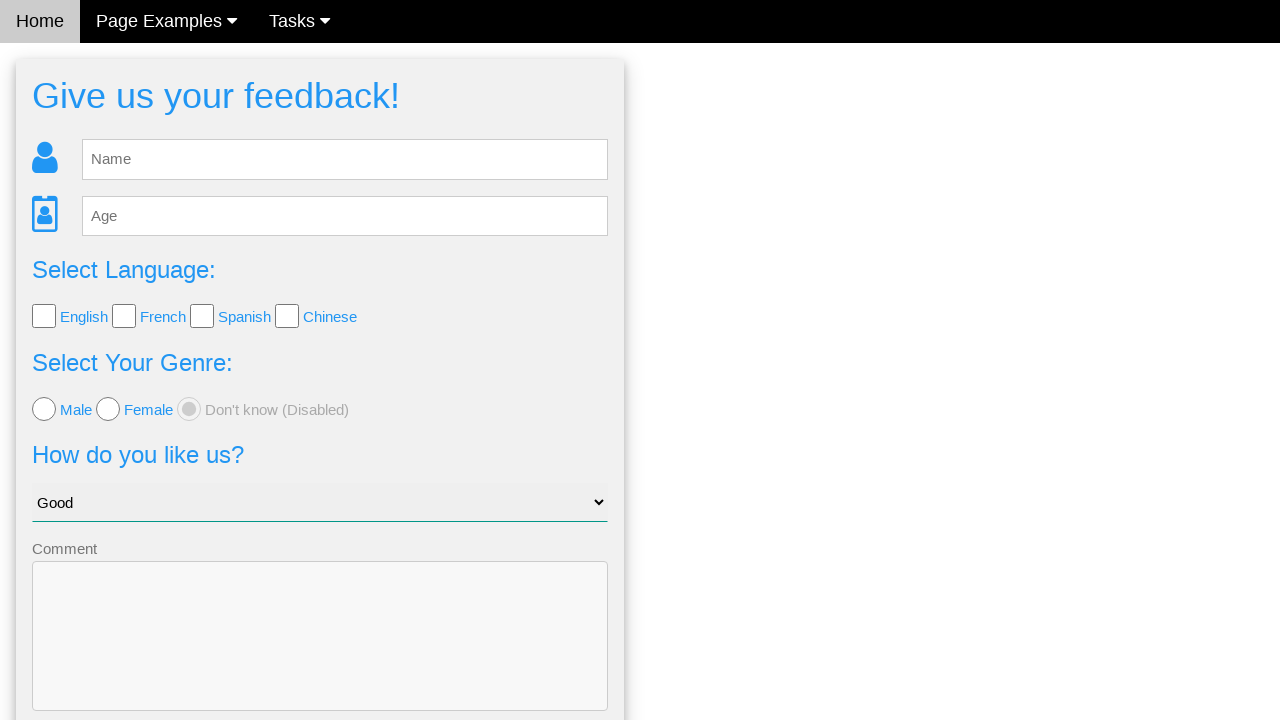